Tests tooltip by hovering over a button to display the tooltip

Starting URL: https://demoqa.com/tool-tips

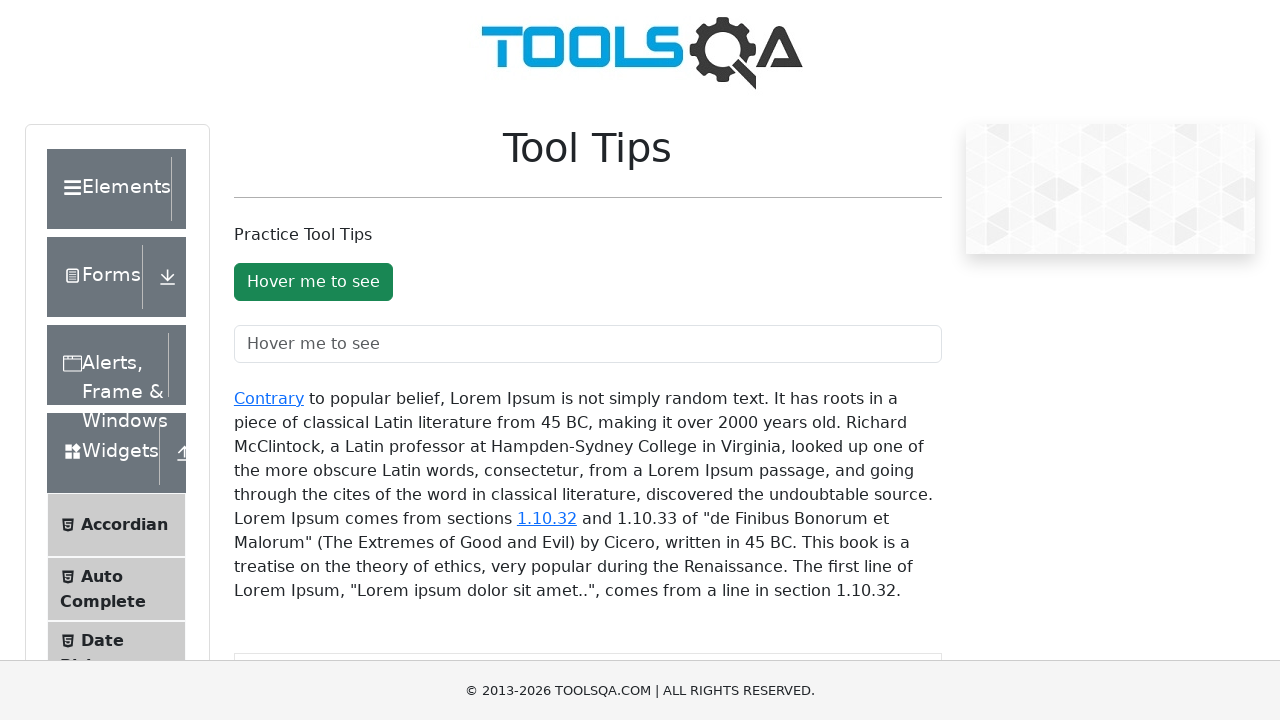

Hovered over tooltip button to trigger tooltip at (313, 282) on #toolTipButton
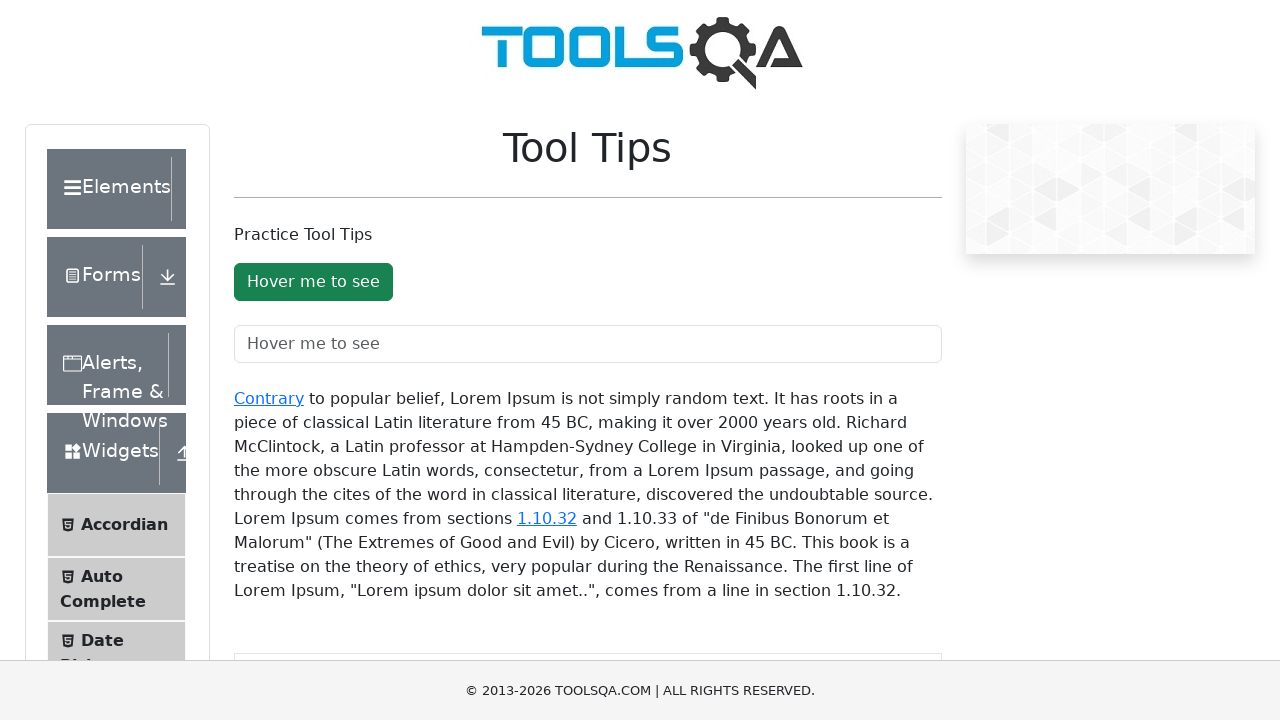

Tooltip appeared after hovering over button
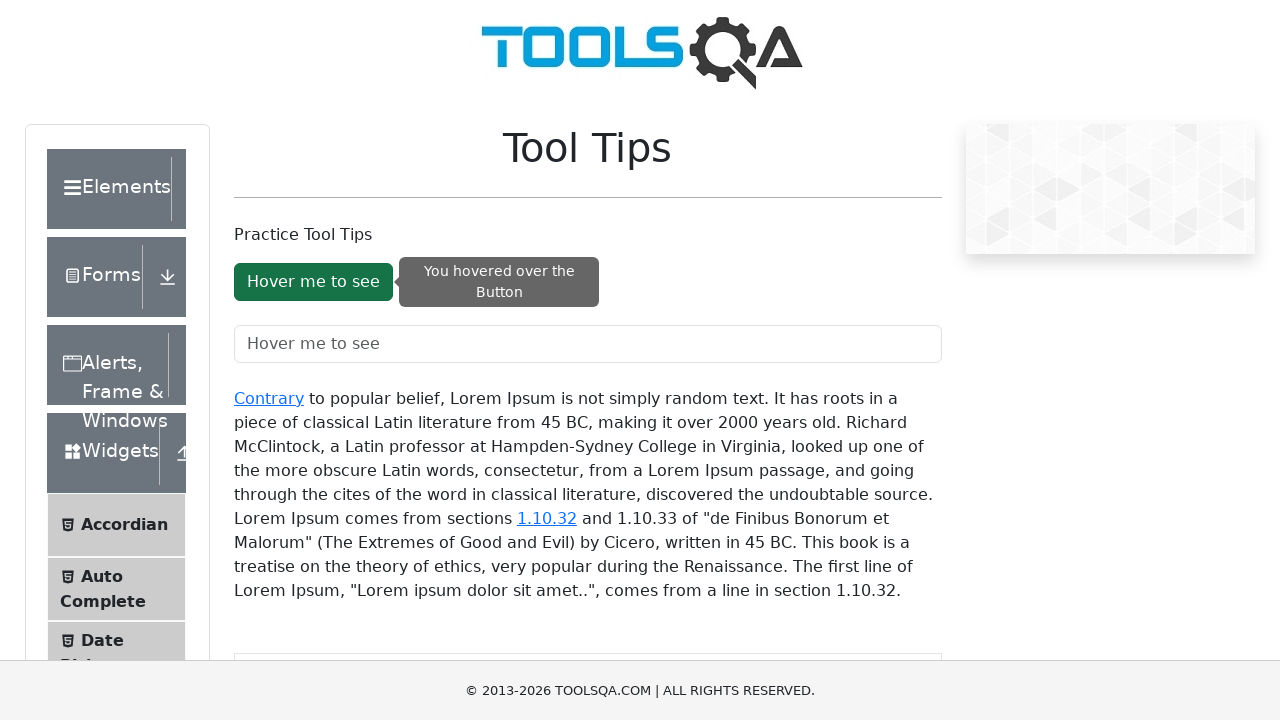

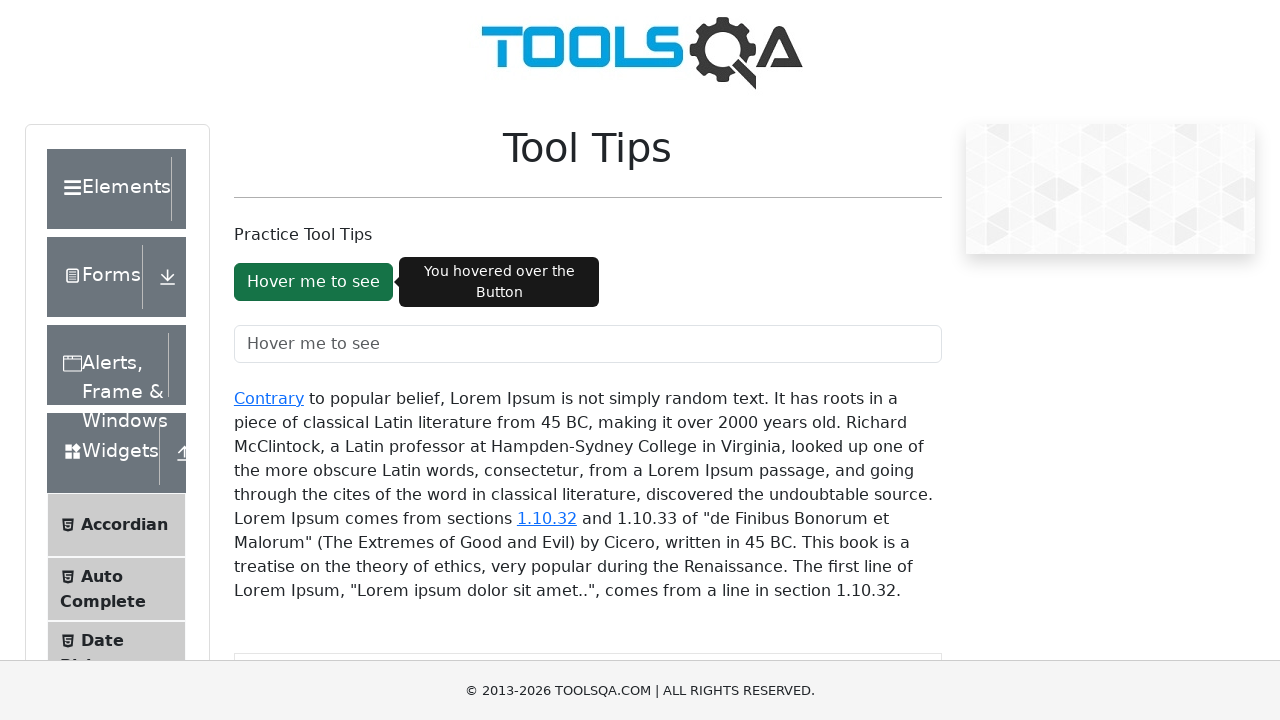